Tests the "Register" link navigation by clicking it and verifying redirect to the registration page

Starting URL: https://b2c.passport.rt.ru/

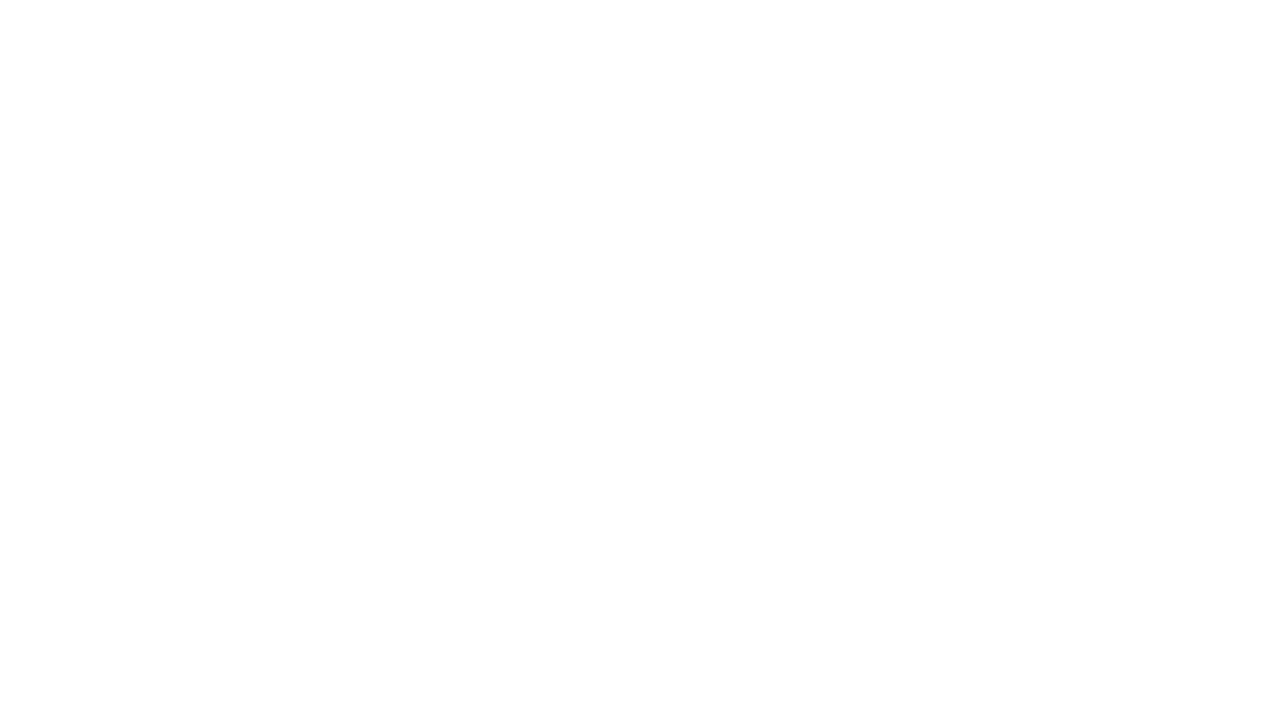

Waited for 'Register' link to be visible
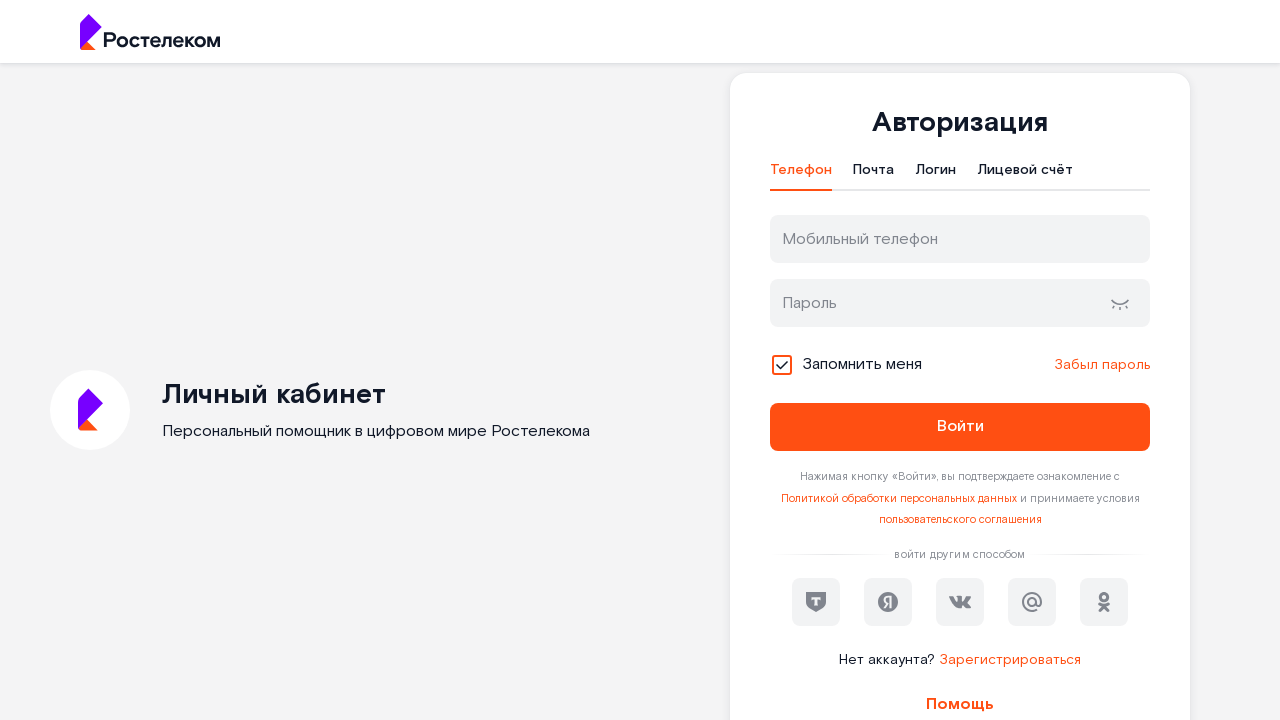

Clicked on 'Register' link at (1010, 660) on #kc-register
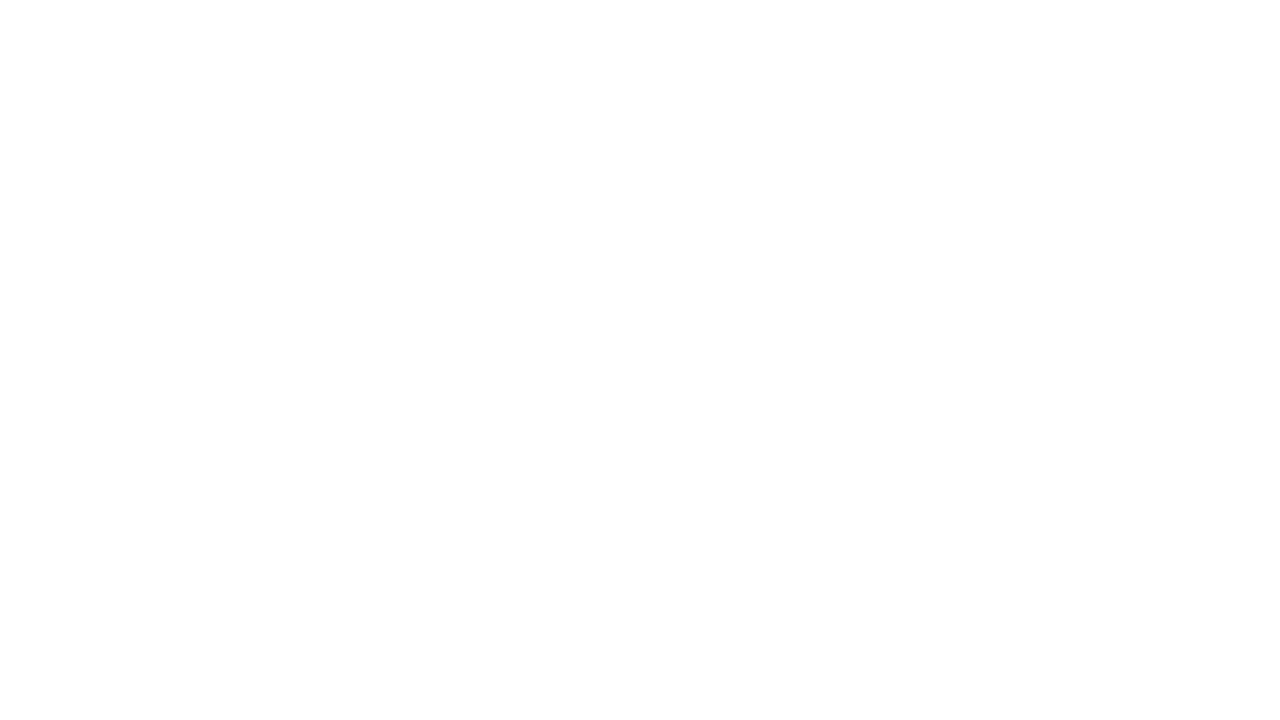

Successfully redirected to registration page
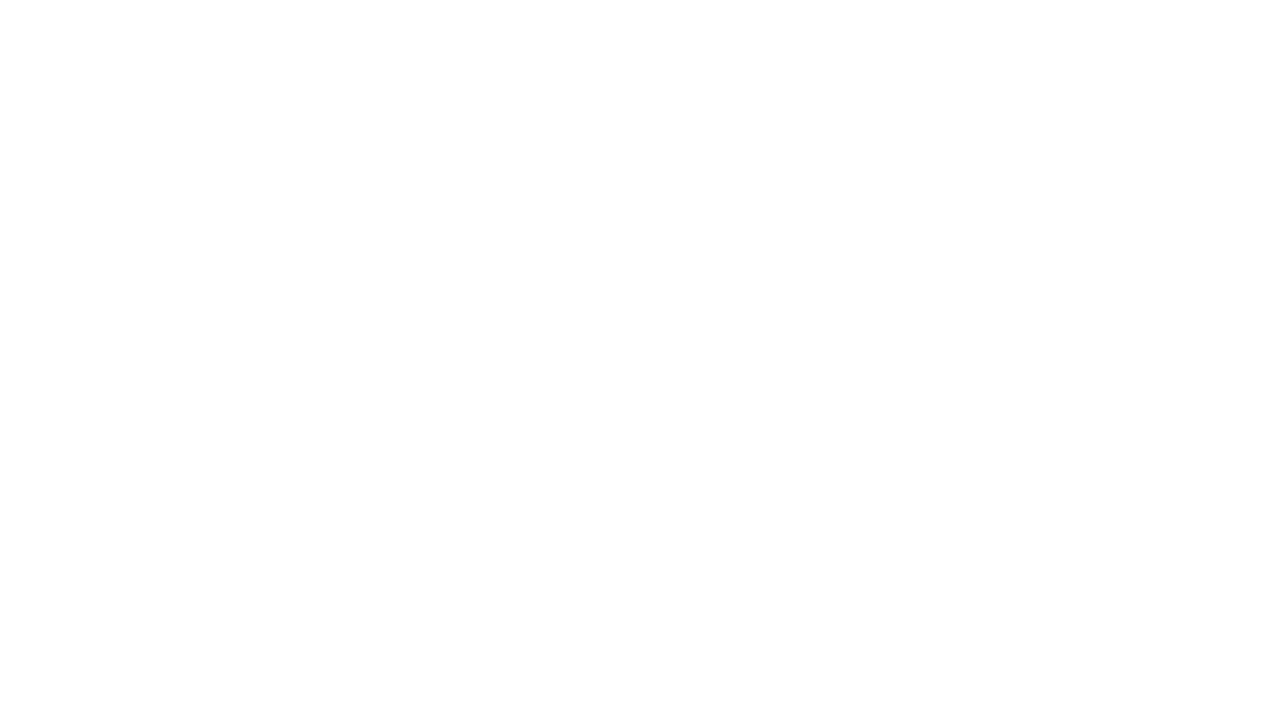

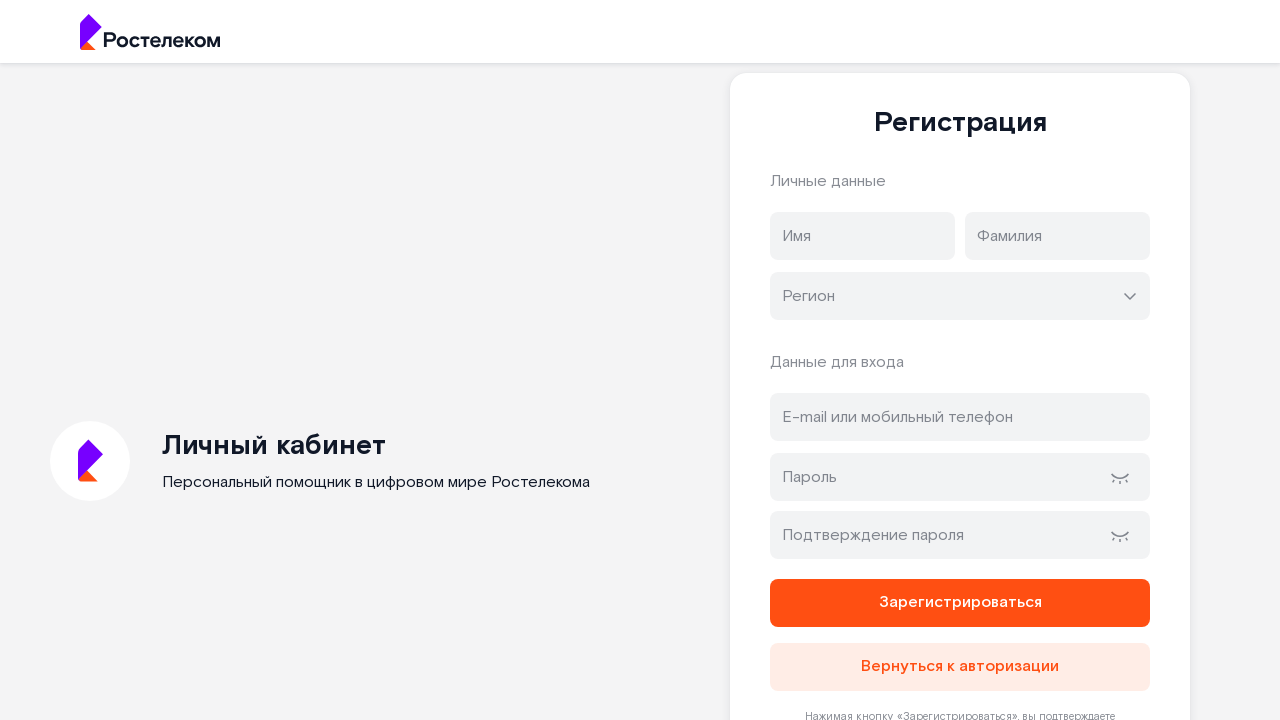